Tests web table checkbox selection by finding a row with a specific username and clicking its associated checkbox, then verifying the checkbox is selected.

Starting URL: https://letcode.in/table

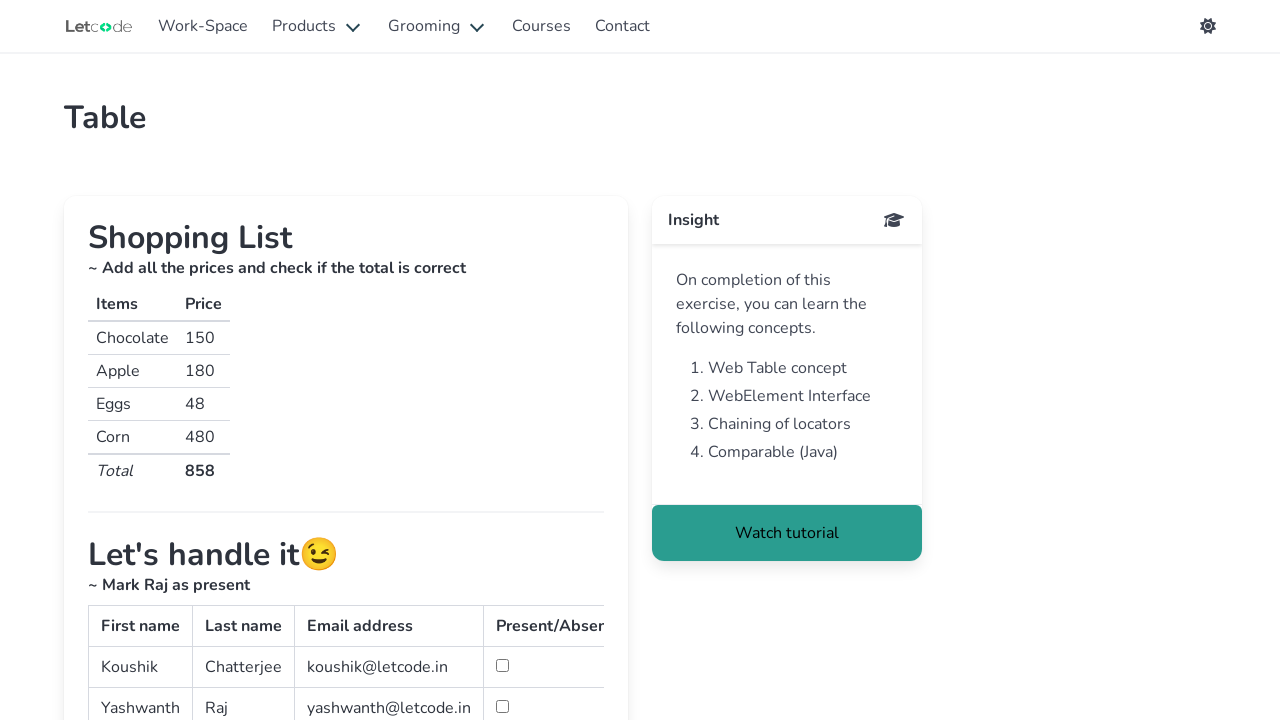

Clicked checkbox for user 'Iron' at (502, 360) on //td[text()='Iron']//parent::tr//td//input[@type='checkbox']
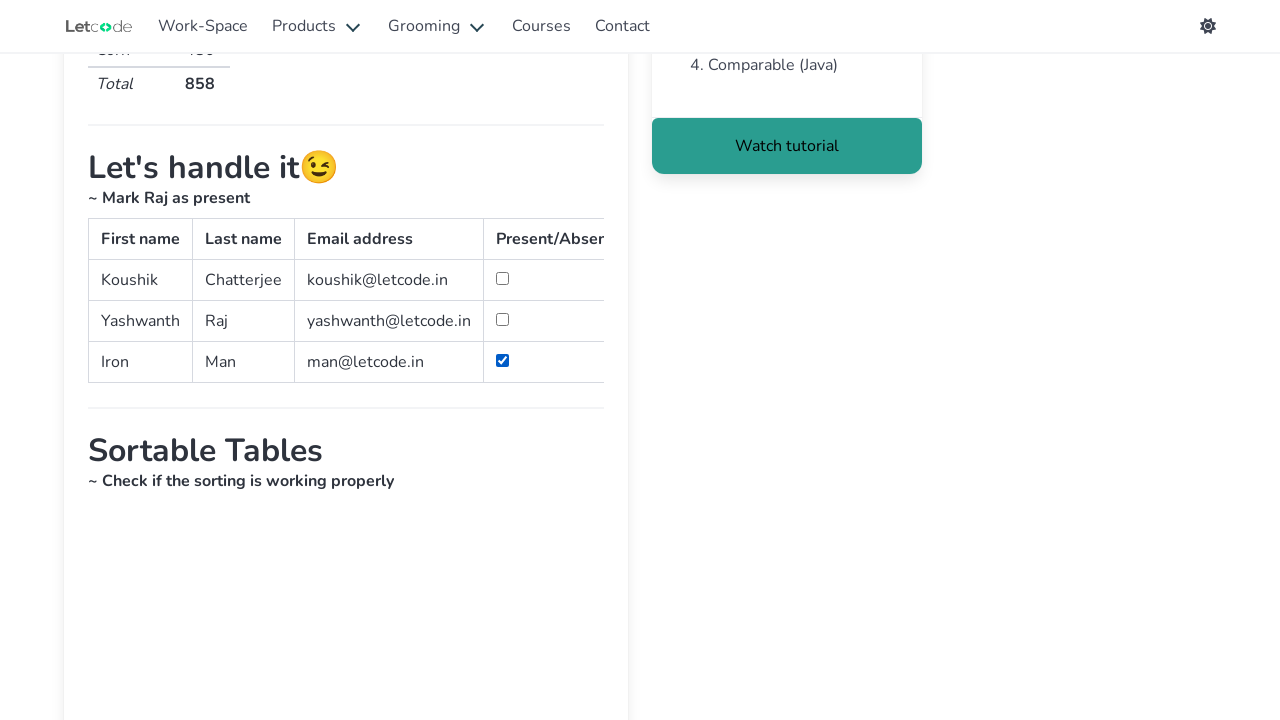

Verified checkbox for user 'Iron' is selected
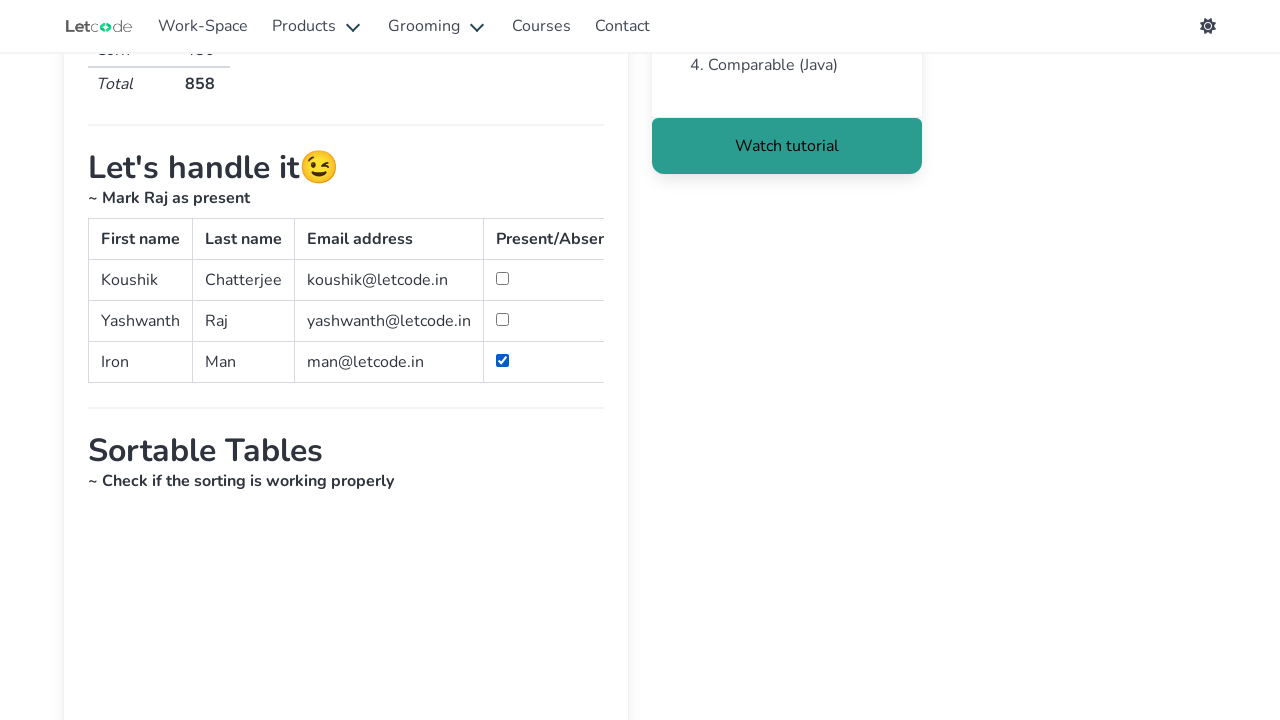

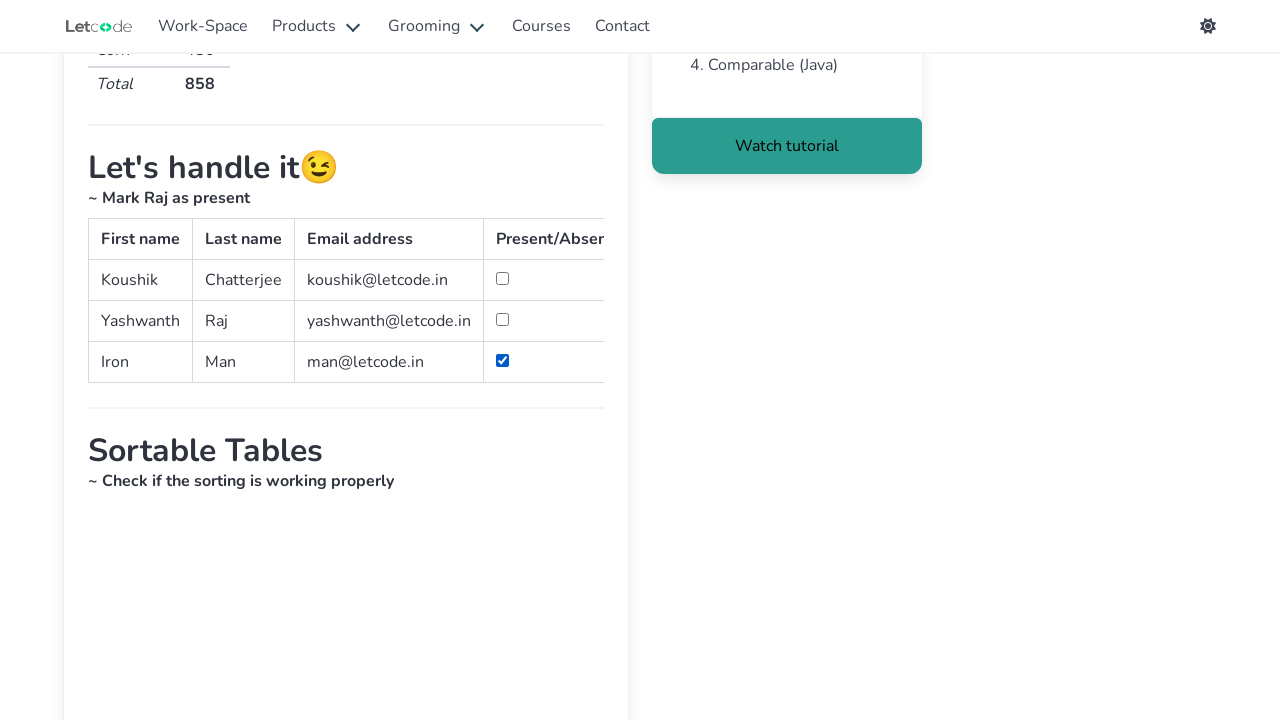